Tests a simple form by filling in first name, last name, city, and country fields, then submitting the form

Starting URL: http://suninjuly.github.io/simple_form_find_task.html

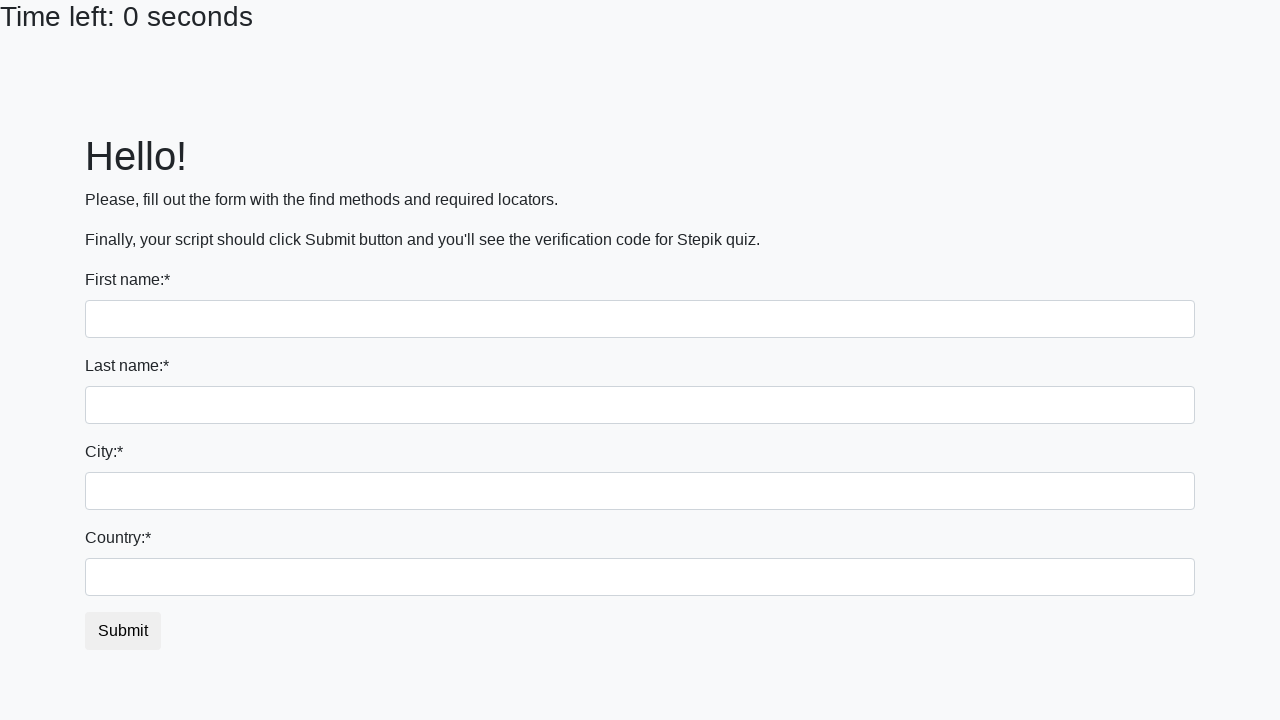

Filled first name field with 'Ivan' on input[name='first_name']
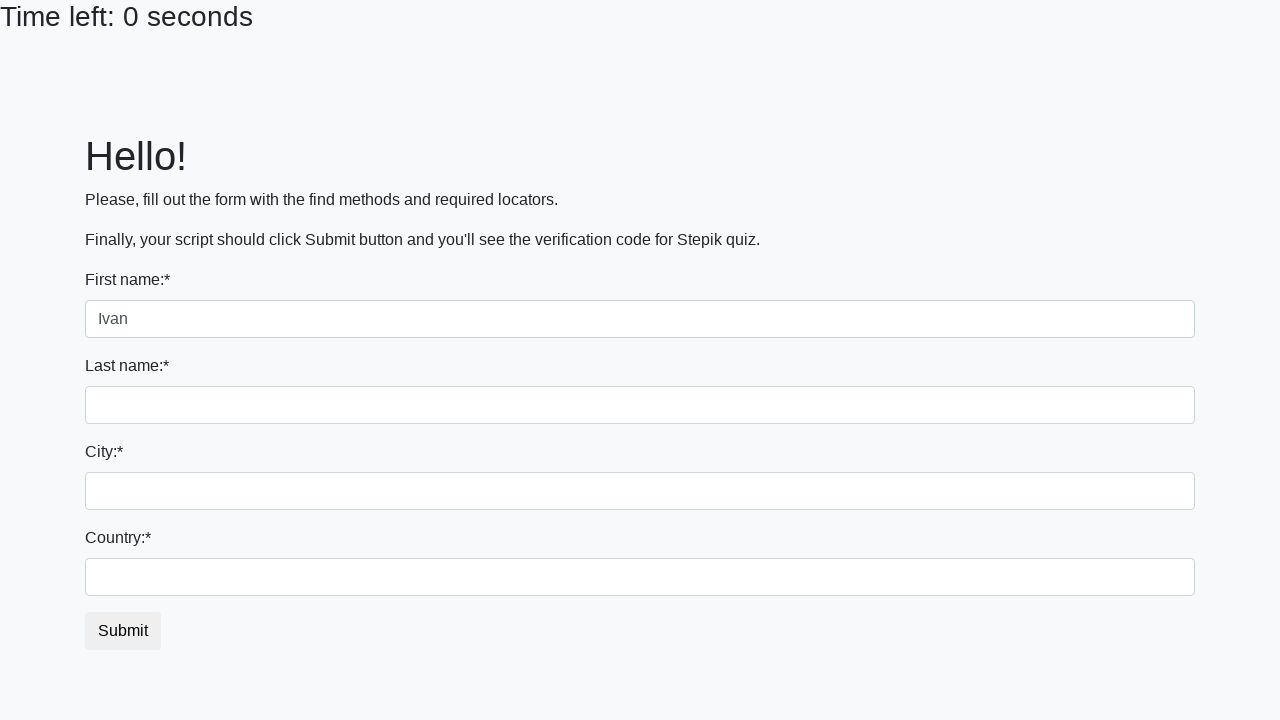

Filled last name field with 'Petrov' on input[name='last_name']
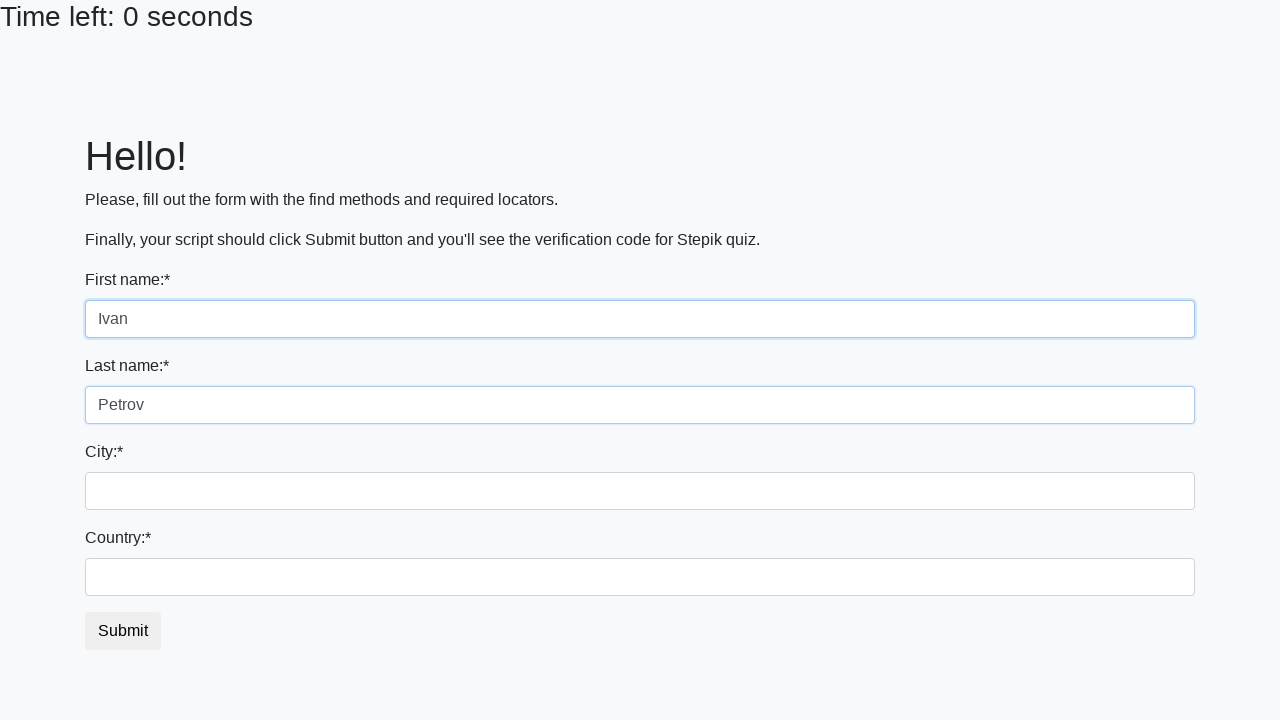

Filled city field with 'Smolensk' on input.form-control.city
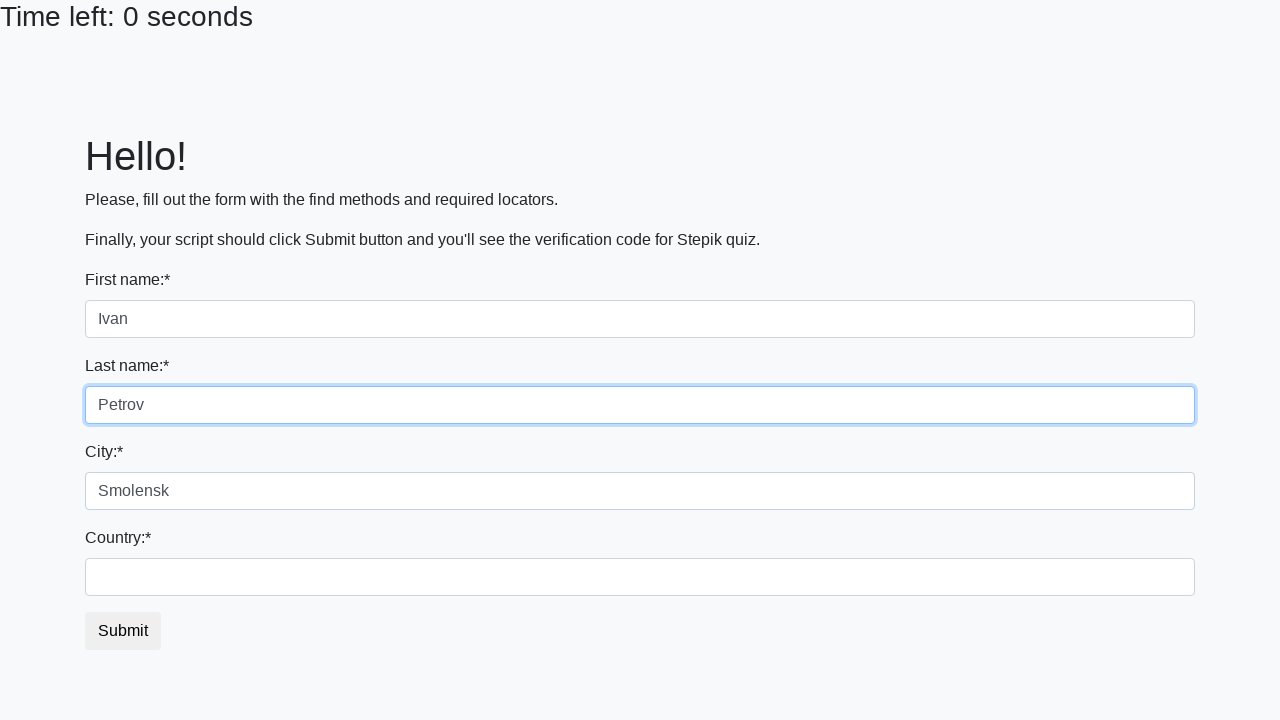

Filled country field with 'Russia' on input#country
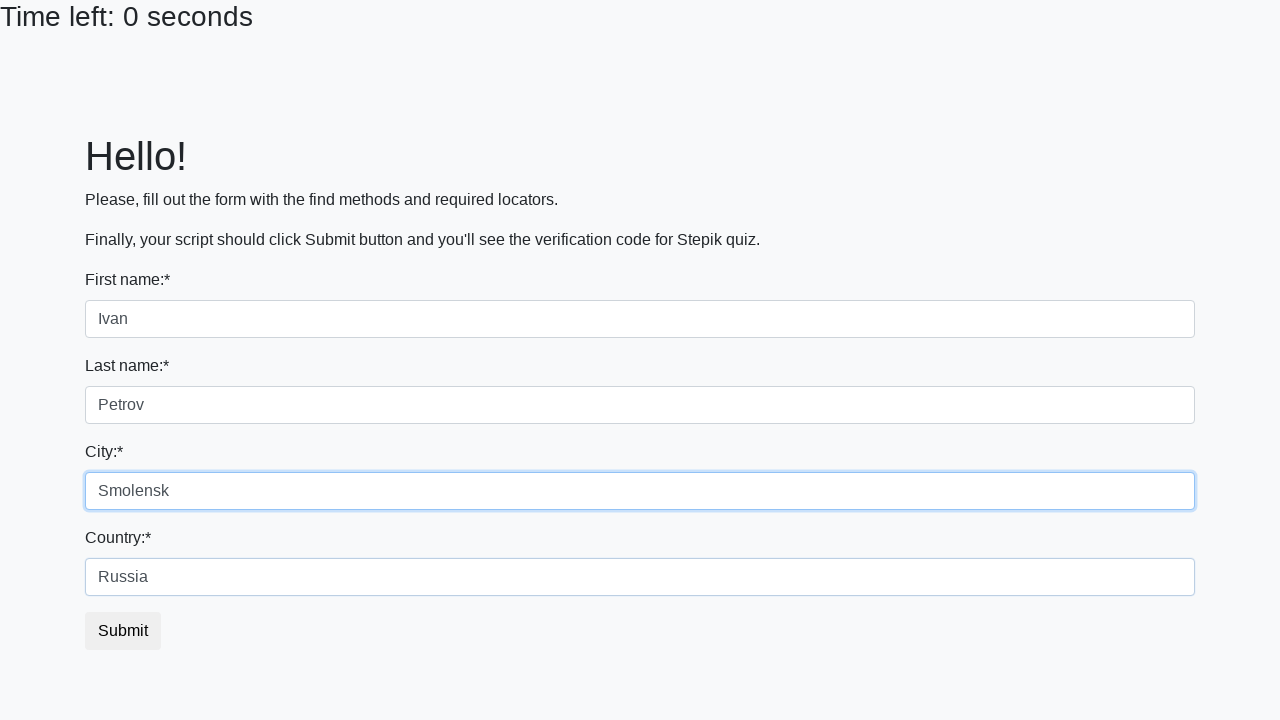

Clicked submit button to submit the form at (123, 631) on button#submit_button
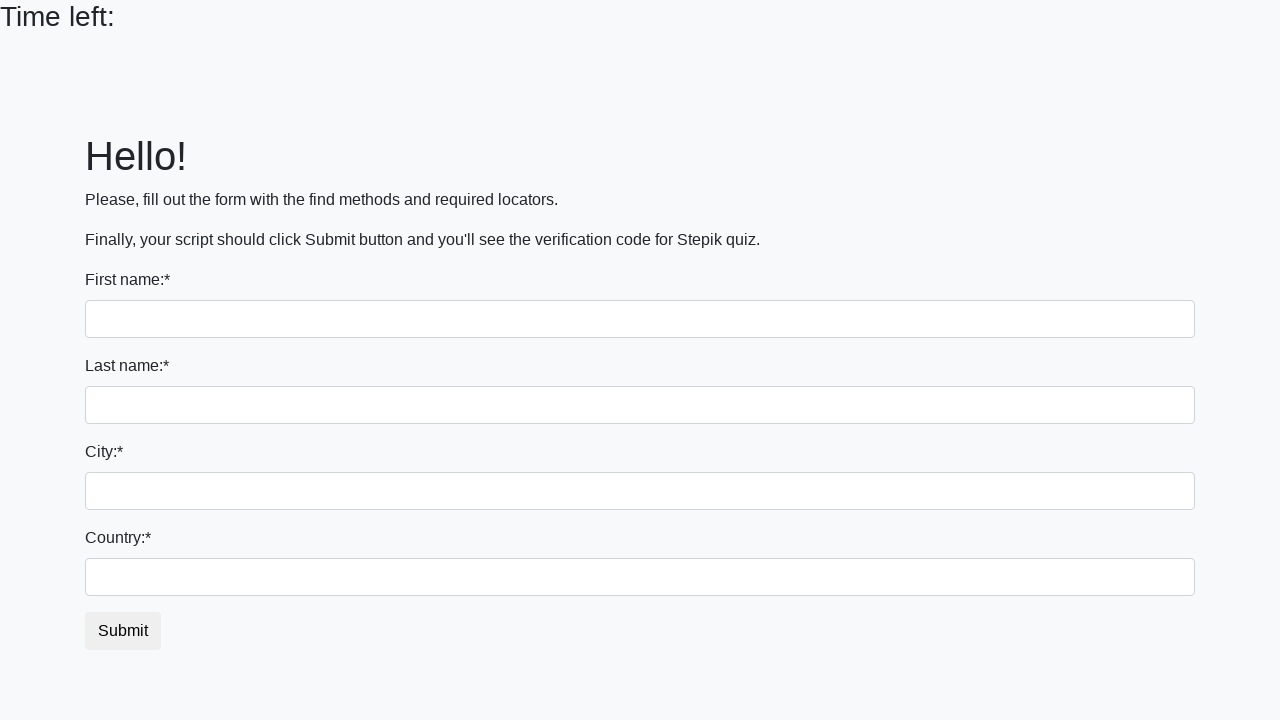

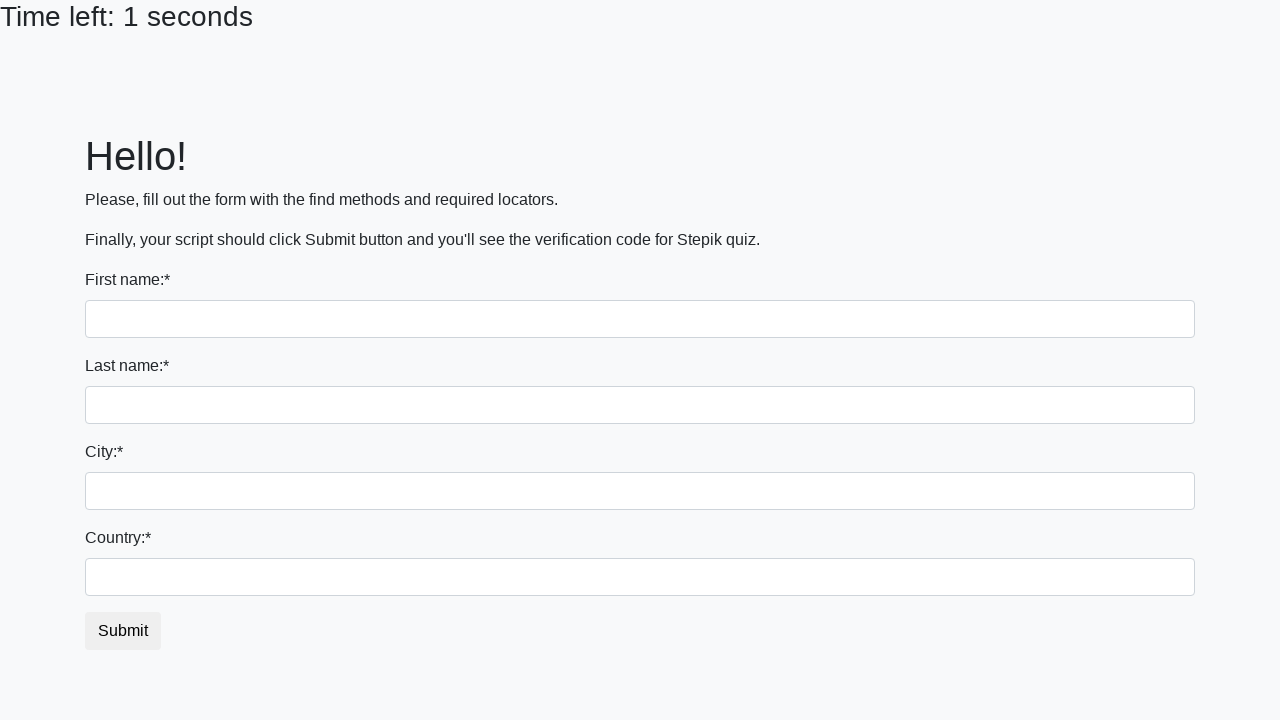